Tests mortgage calculator form by entering home value, down payment, and selecting a start month from dropdown

Starting URL: https://www.mortgagecalculator.org

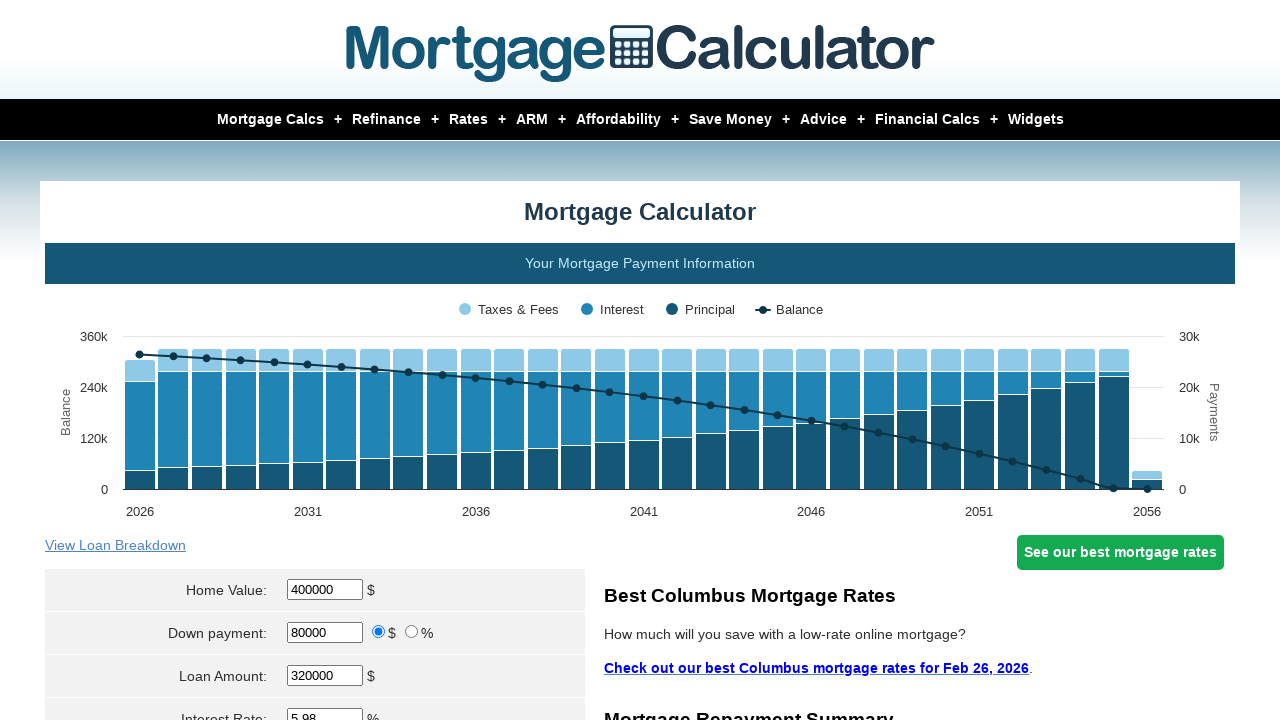

Cleared home value field on #homeval
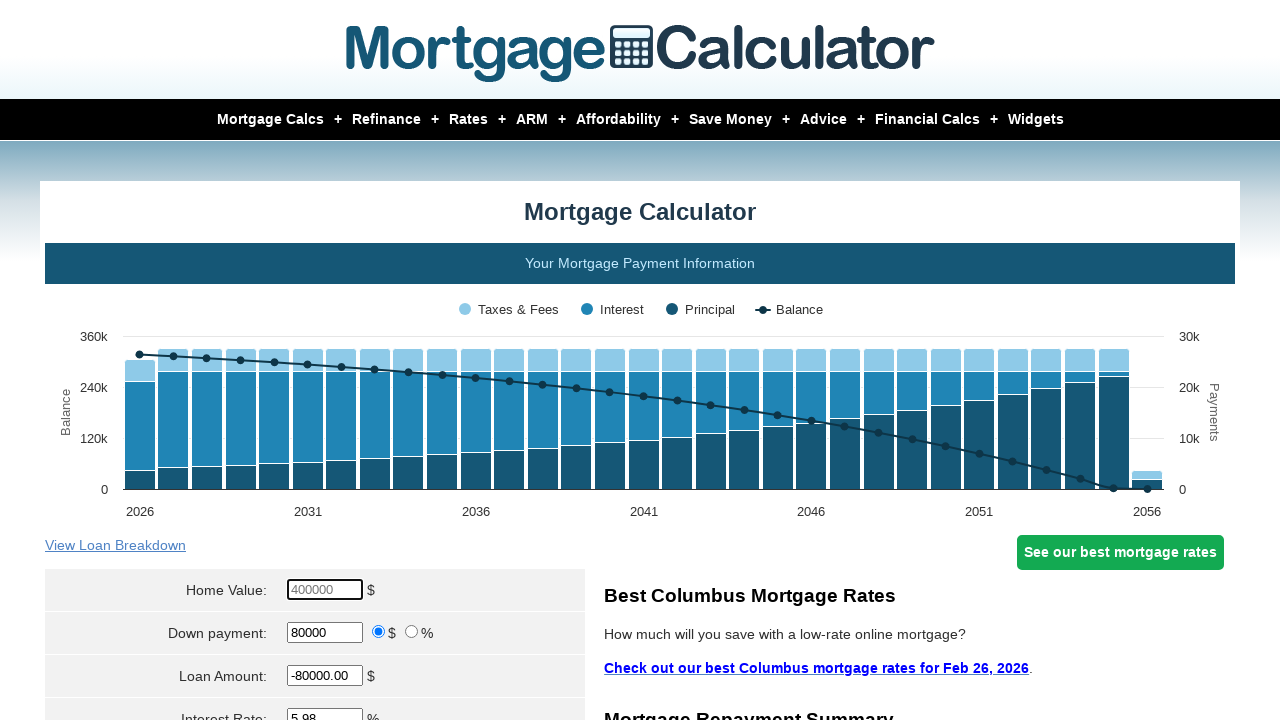

Entered home value of $450,000 on #homeval
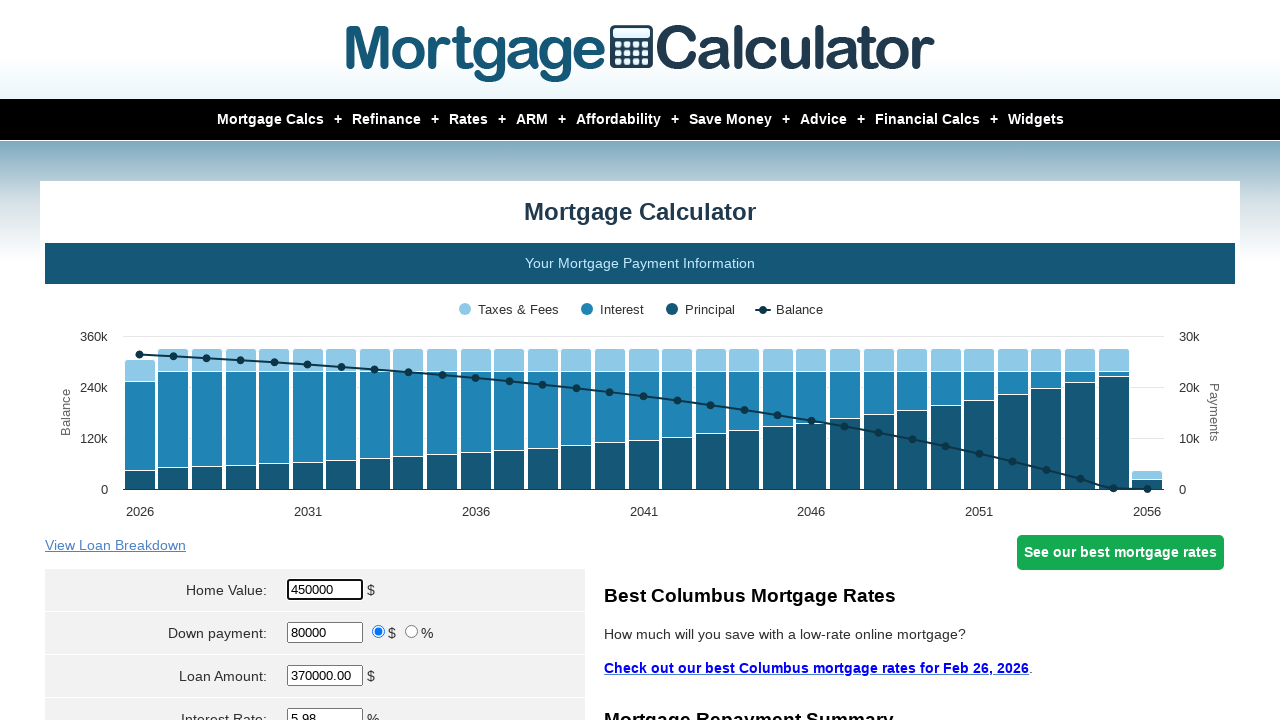

Cleared down payment field on #downpayment
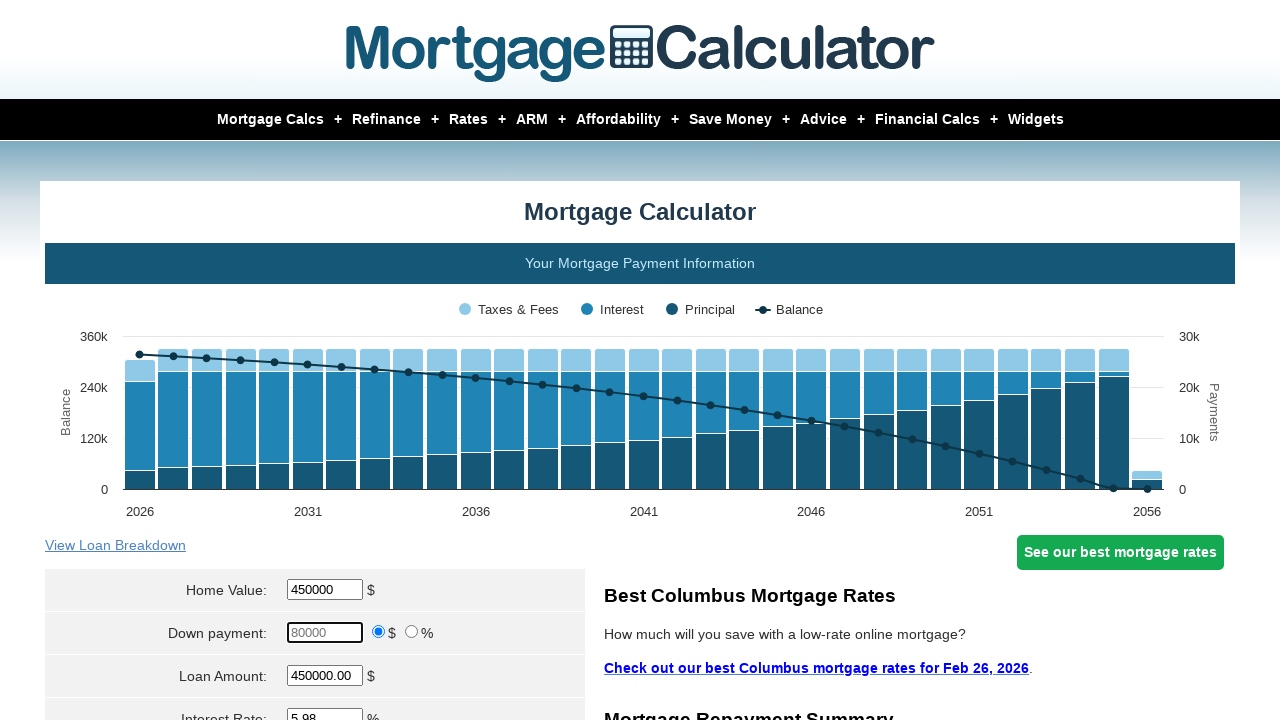

Entered down payment of $100,000 on #downpayment
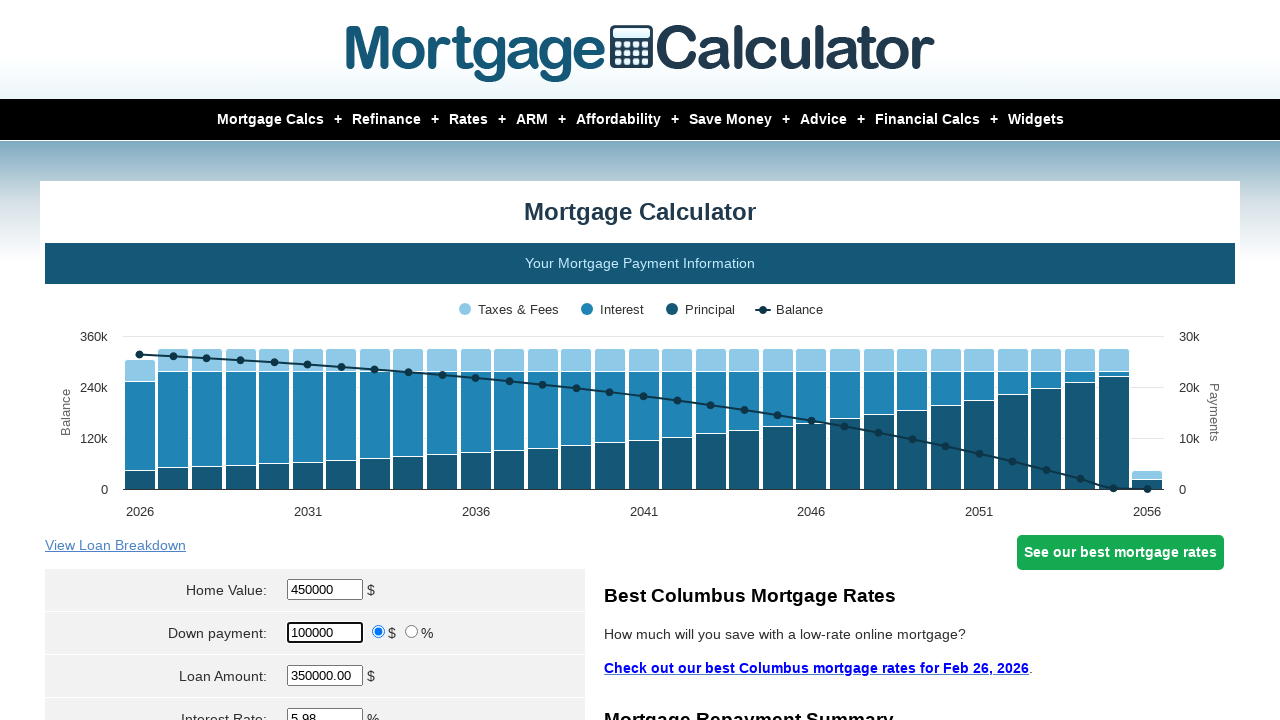

Selected May from start month dropdown on select[name='param[start_month]']
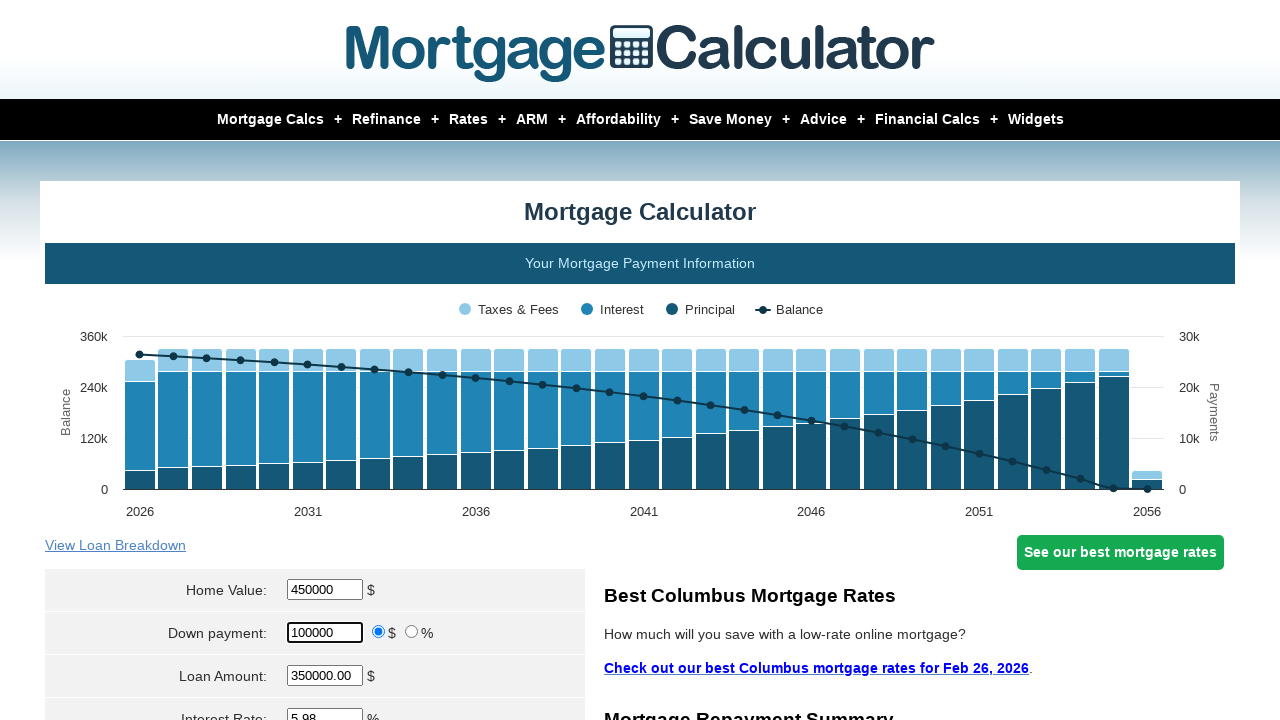

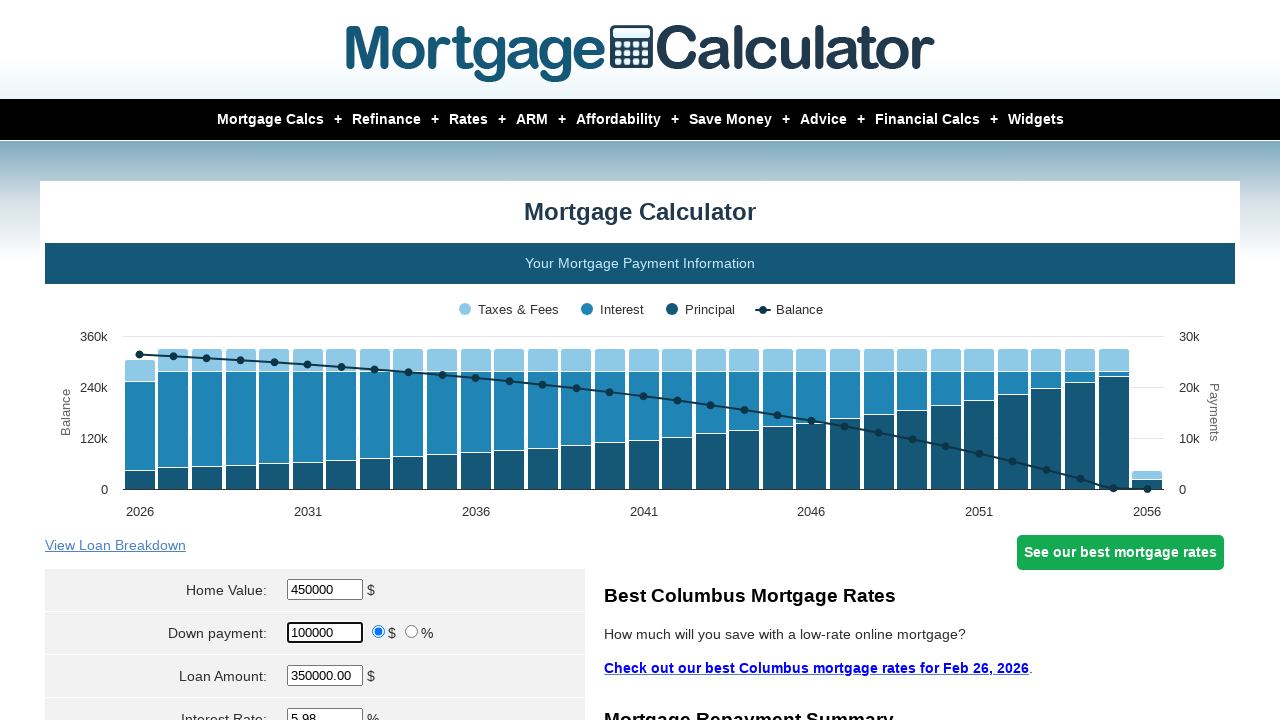